Tests window switching functionality by clicking a link that opens a new window, extracting text from the child window, and using that text to fill a field in the parent window

Starting URL: https://rahulshettyacademy.com/loginpagePractise/#

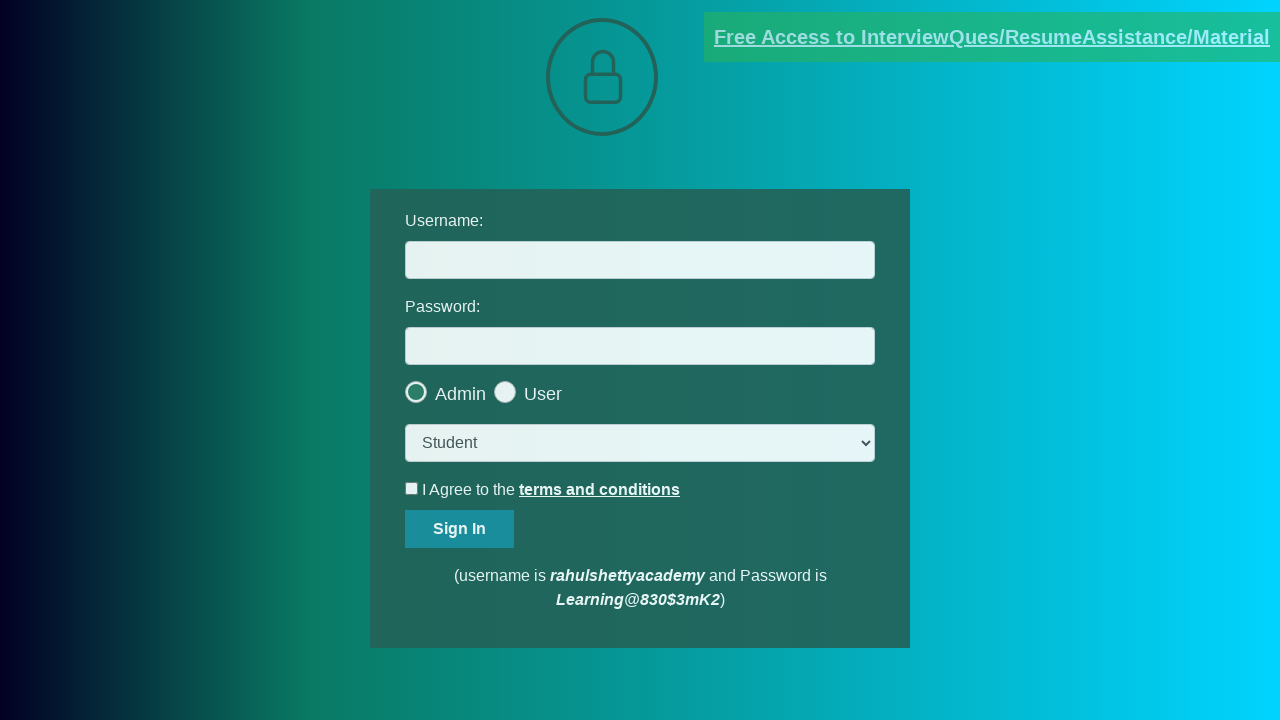

Clicked link to open new window at (992, 37) on a.blinkingText
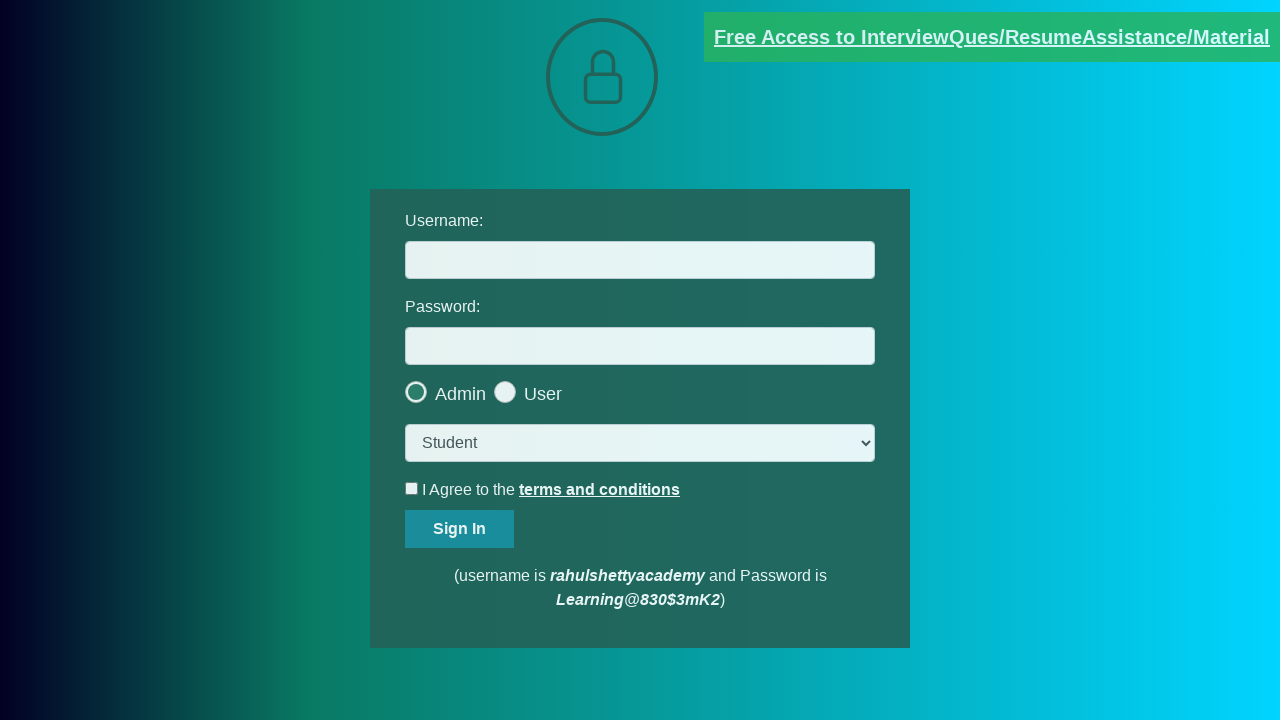

New window opened and captured
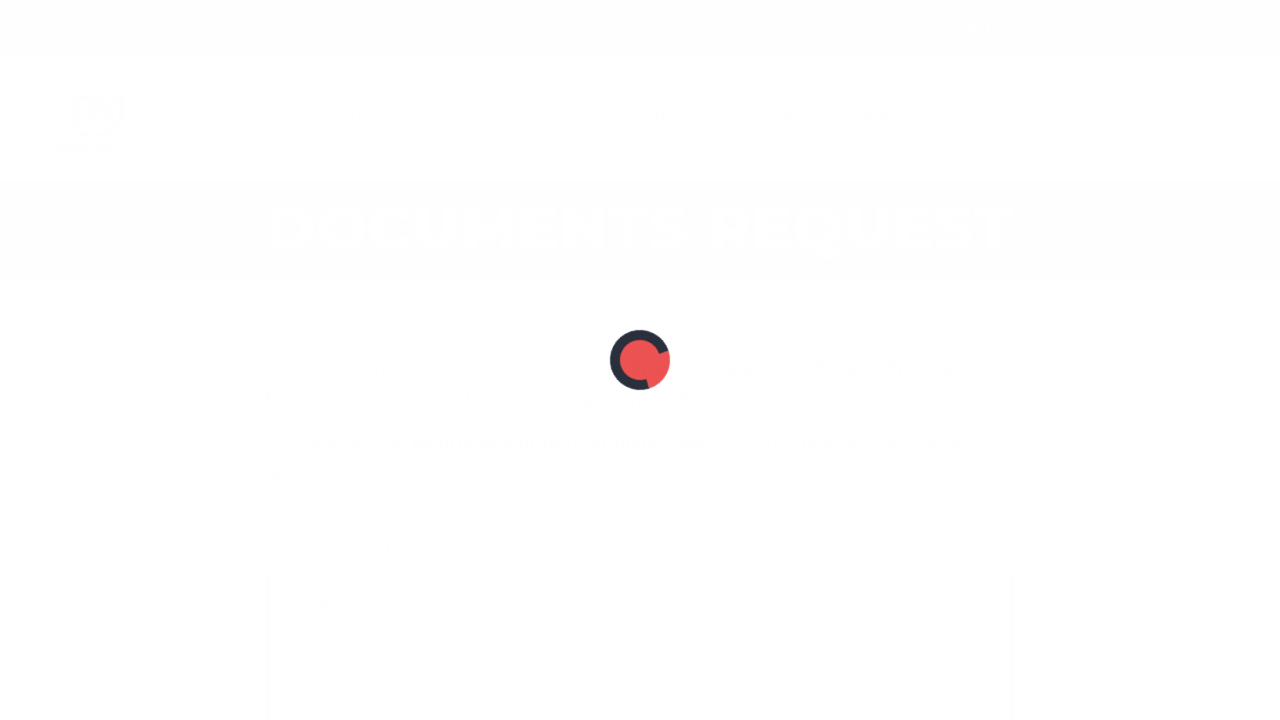

Extracted email text from child window
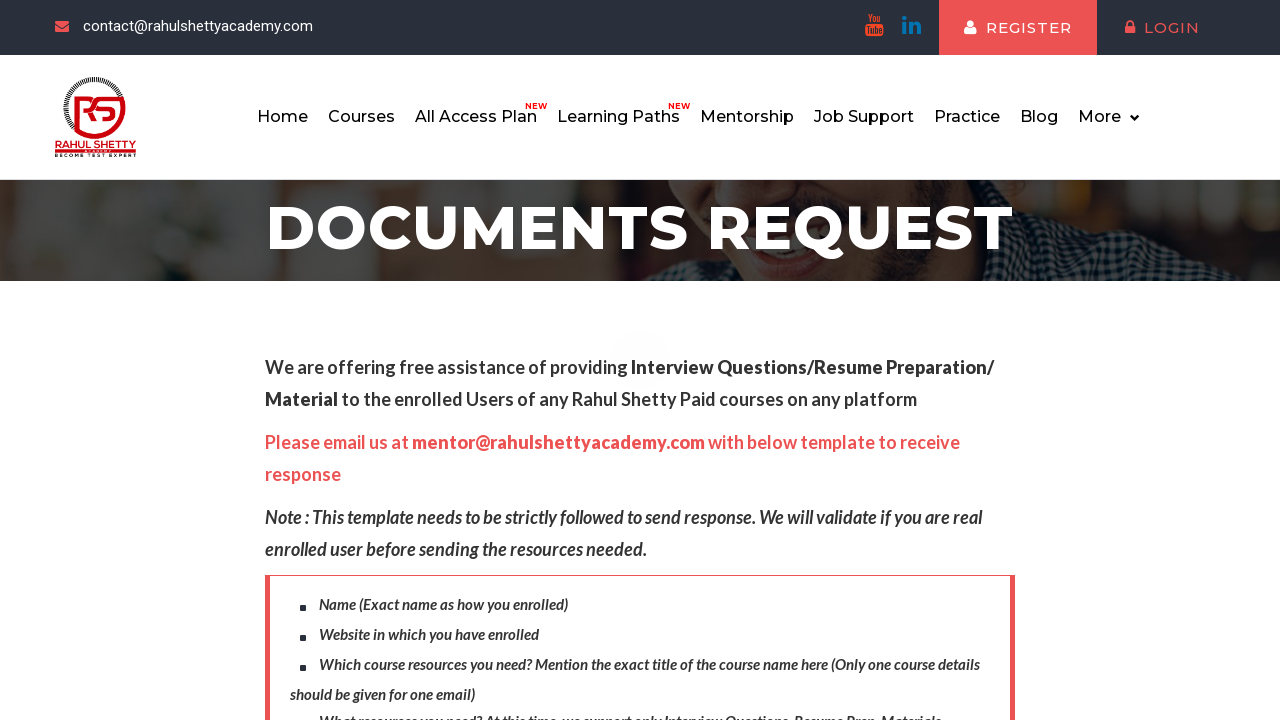

Parsed email address: mentor@rahulshettyacademy.com
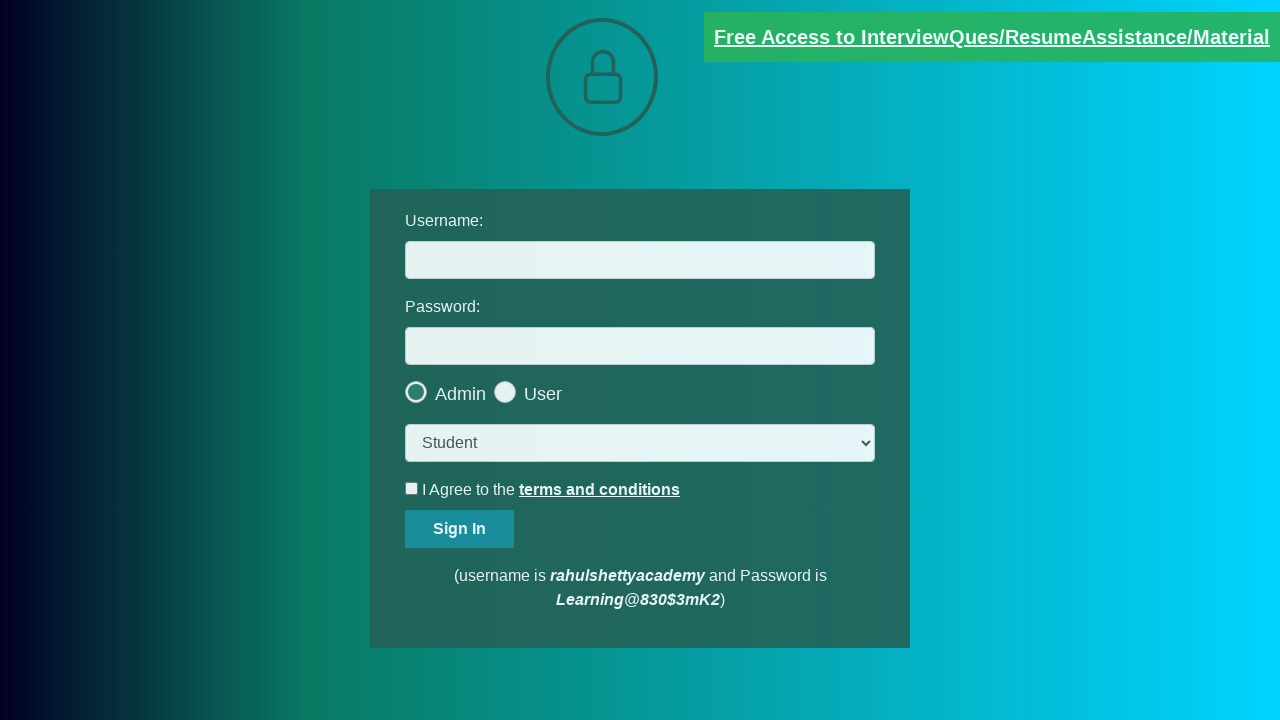

Filled username field with extracted email: mentor@rahulshettyacademy.com on #username
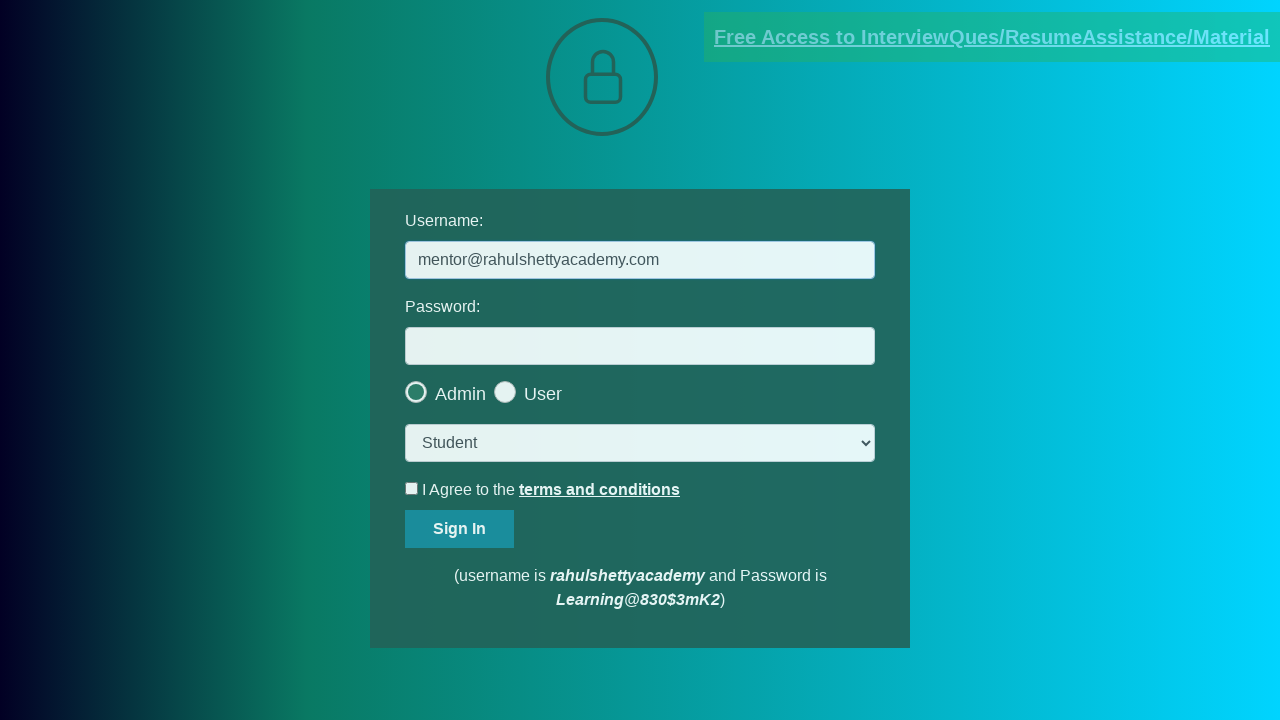

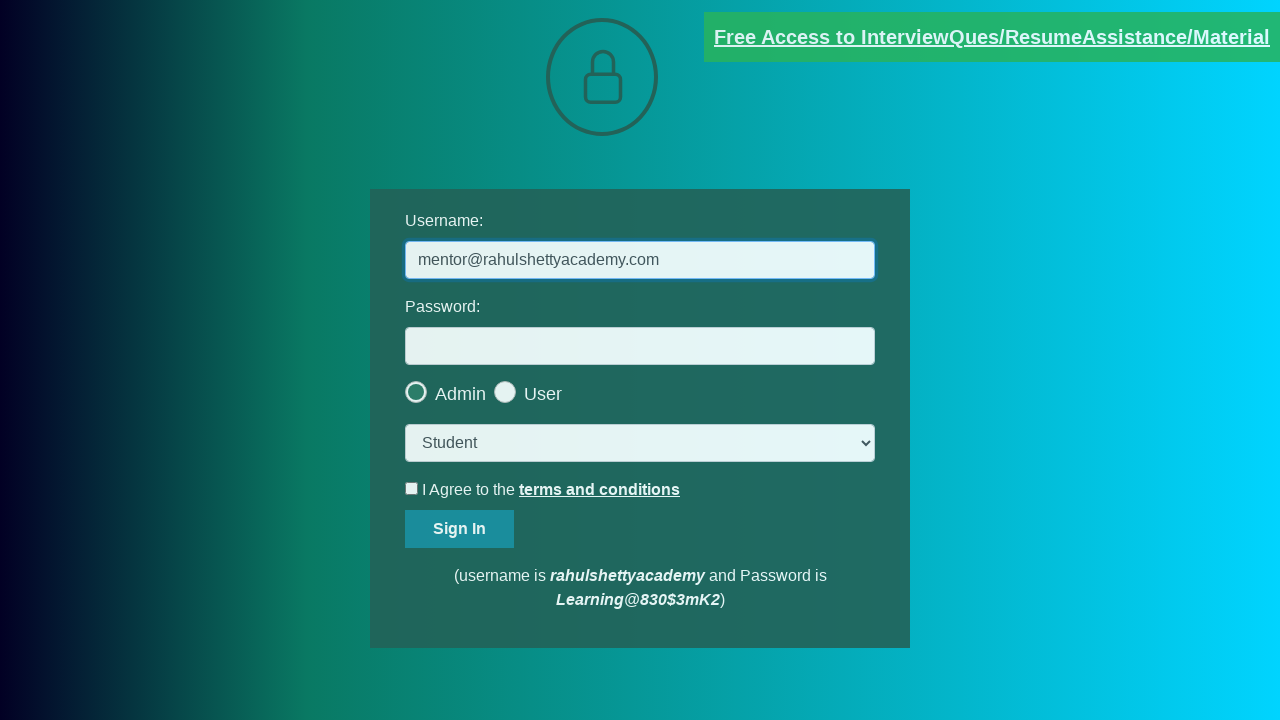